Tests tooltip functionality on jQueryUI demo page by switching to an iframe, hovering over an age input field to trigger a tooltip, and then entering a value in the field.

Starting URL: https://jqueryui.com/tooltip/

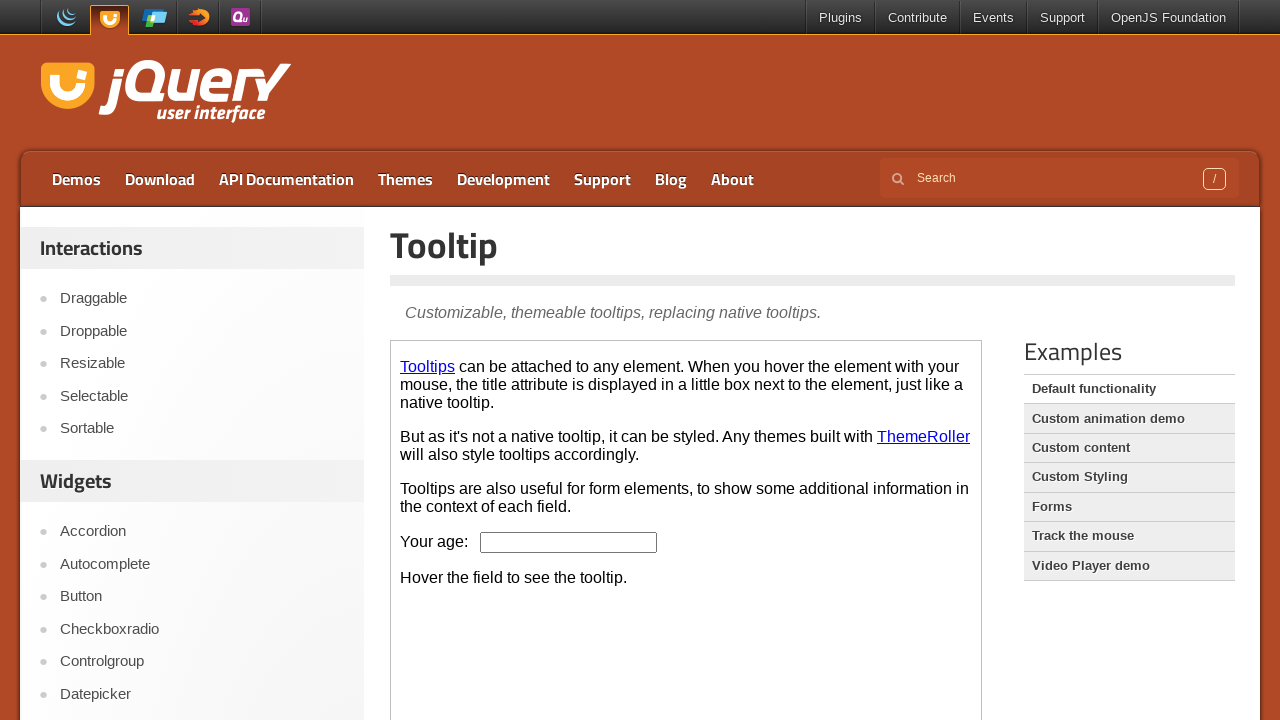

Located and switched to demo iframe
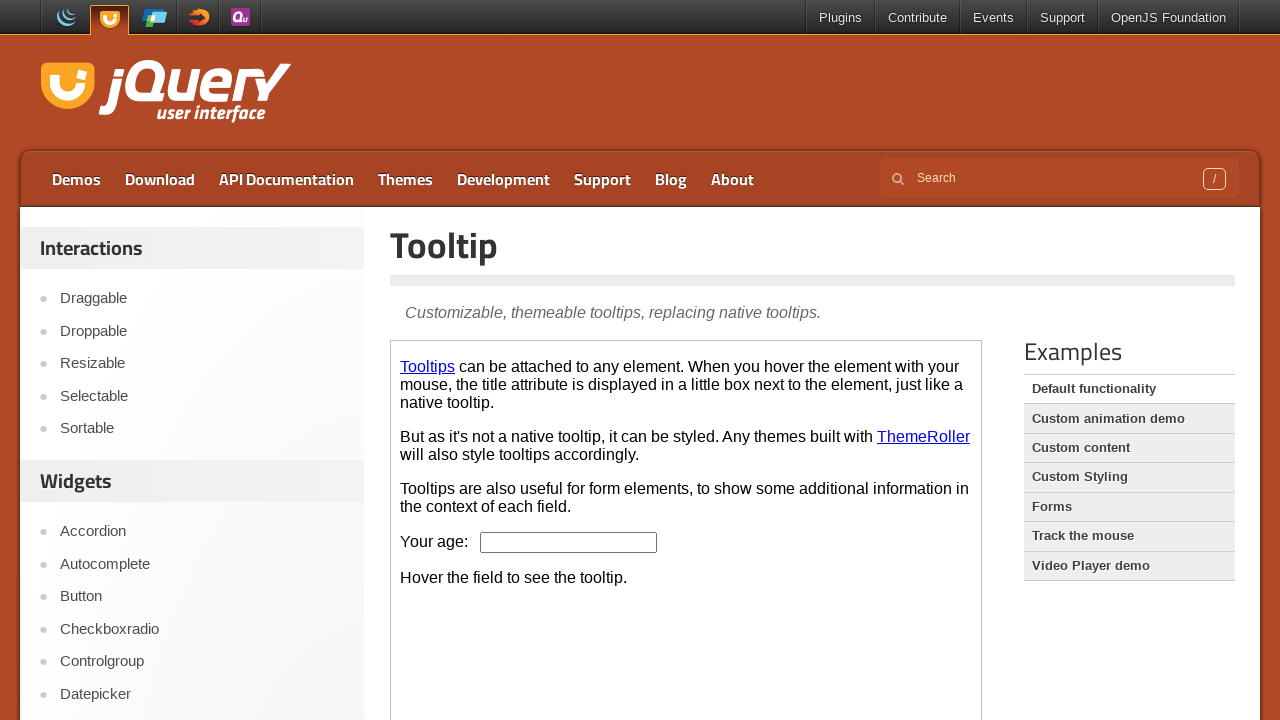

Scrolled down in iframe using PageDown key on age field on iframe.demo-frame >> internal:control=enter-frame >> #age
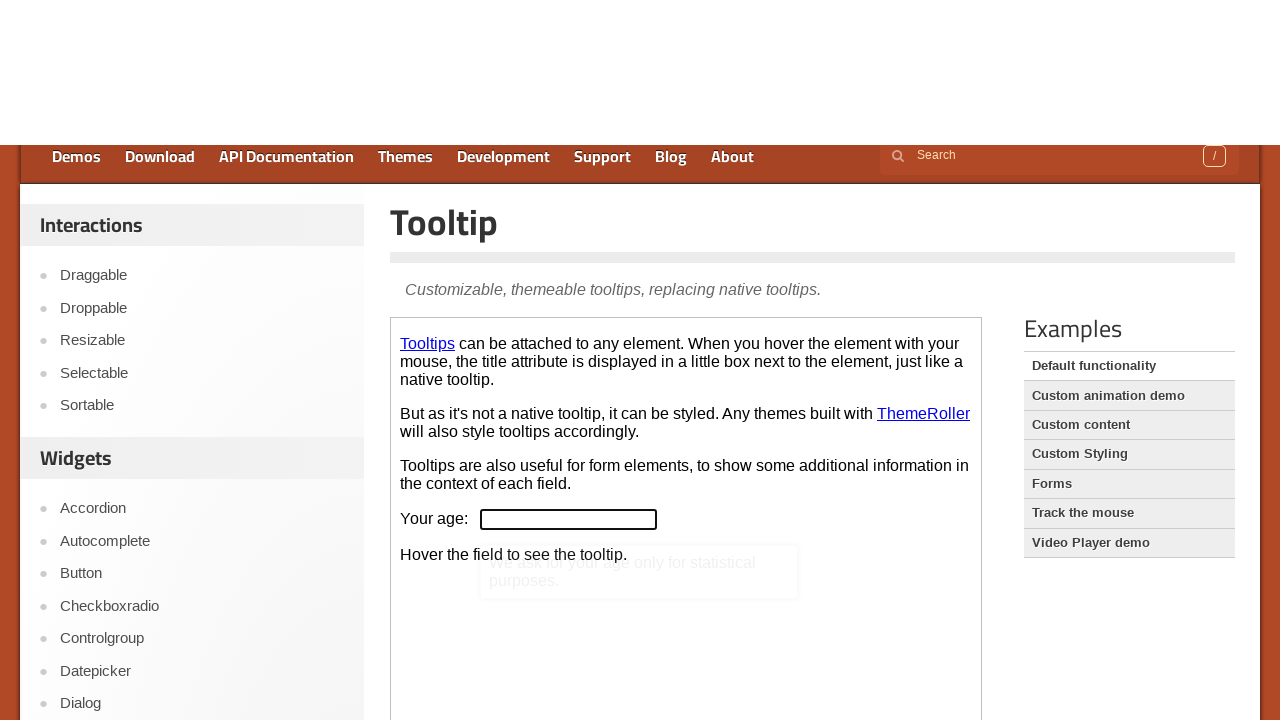

Hovered over age input field to trigger tooltip at (569, 360) on iframe.demo-frame >> internal:control=enter-frame >> input#age
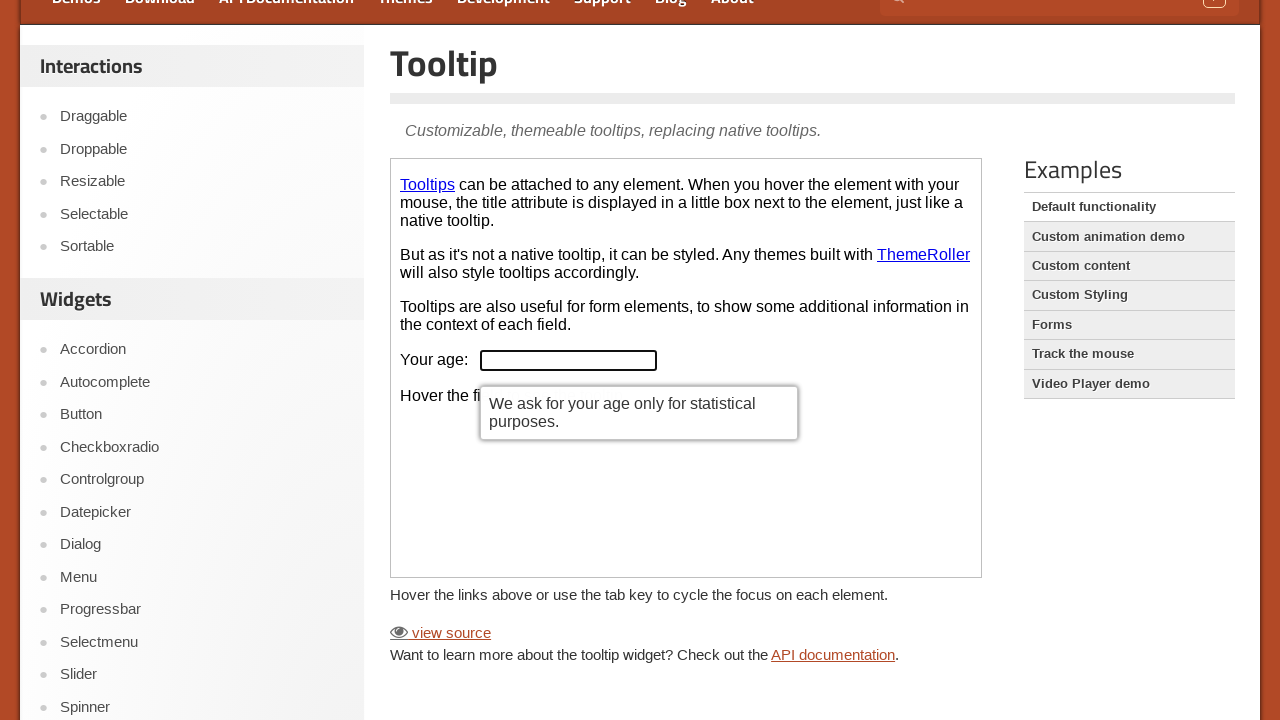

Tooltip appeared and was verified
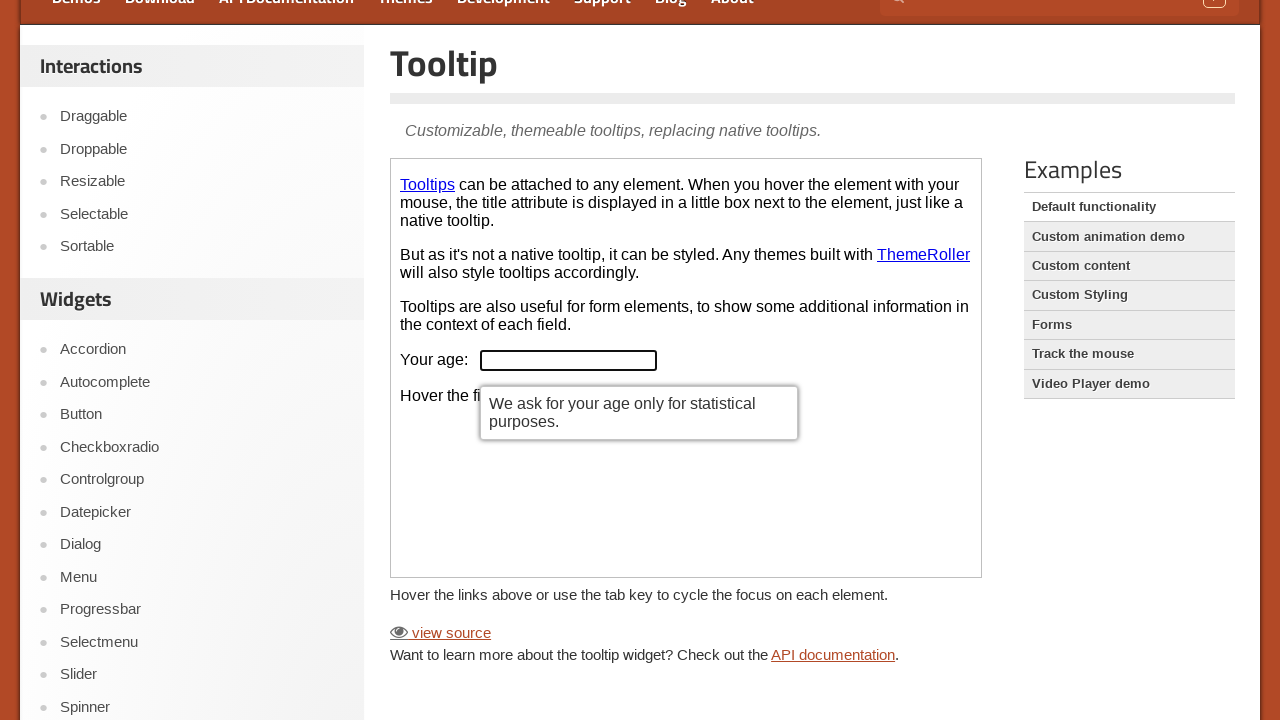

Entered value '20' in age field on iframe.demo-frame >> internal:control=enter-frame >> #age
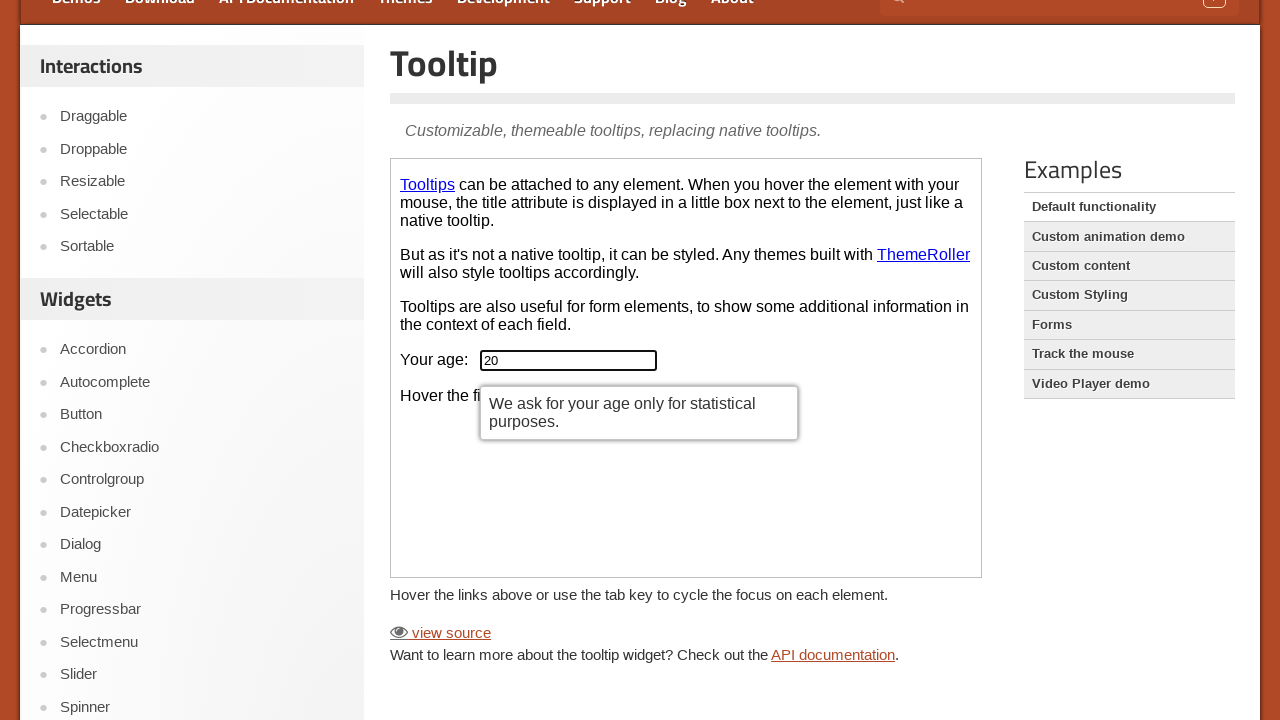

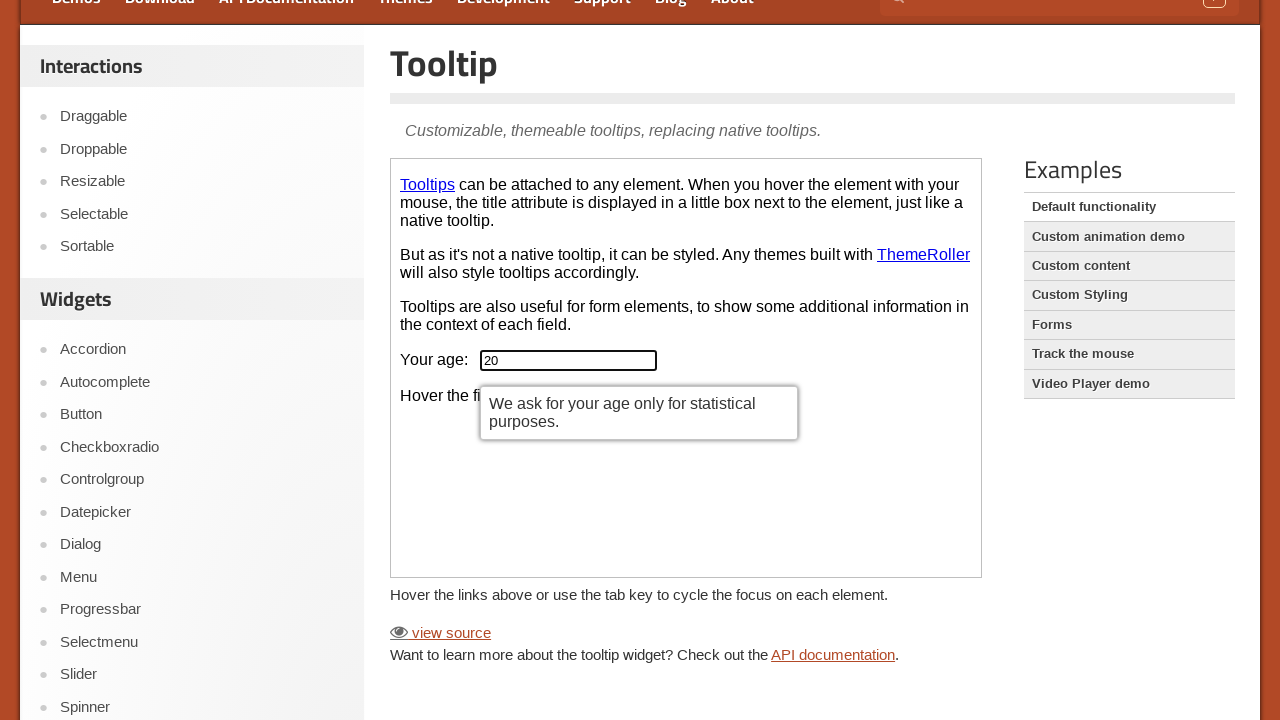